Tests button click functionality by clicking a button identified by CSS selector on a buttons test page

Starting URL: https://www.automationtesting.co.uk/buttons.html

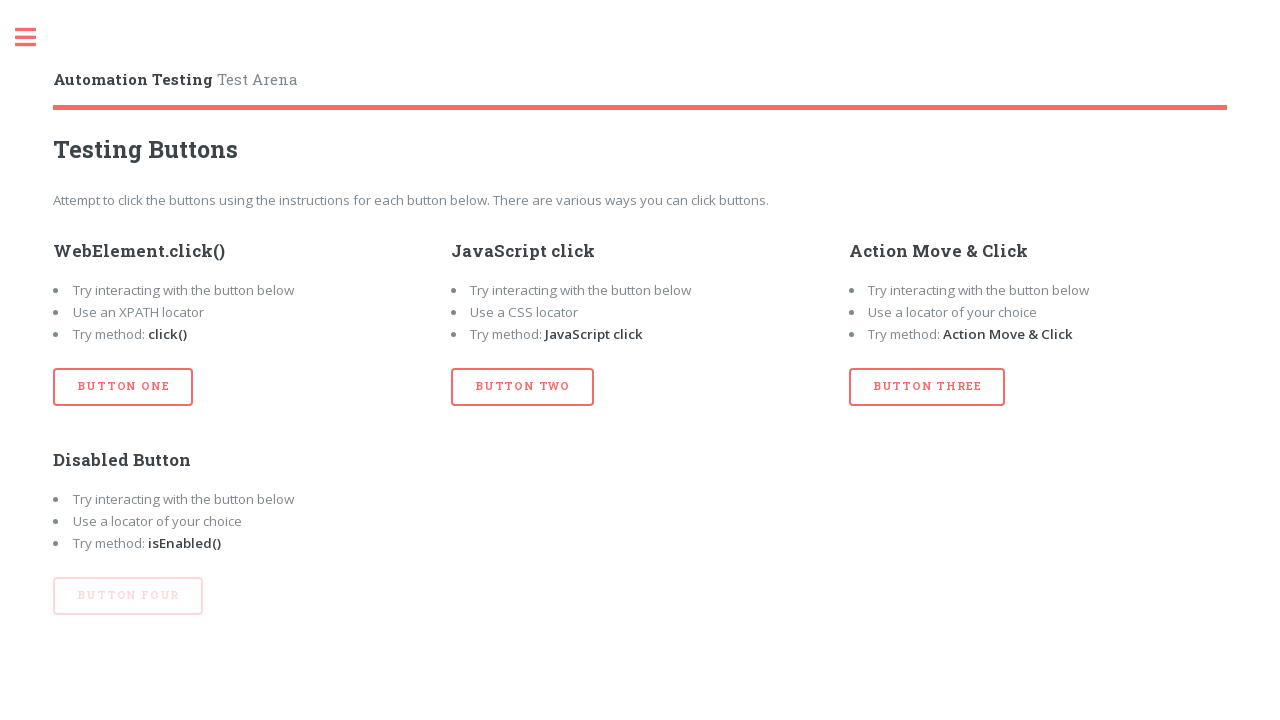

Clicked button identified by CSS selector #btn_one on the buttons test page at (123, 387) on #btn_one
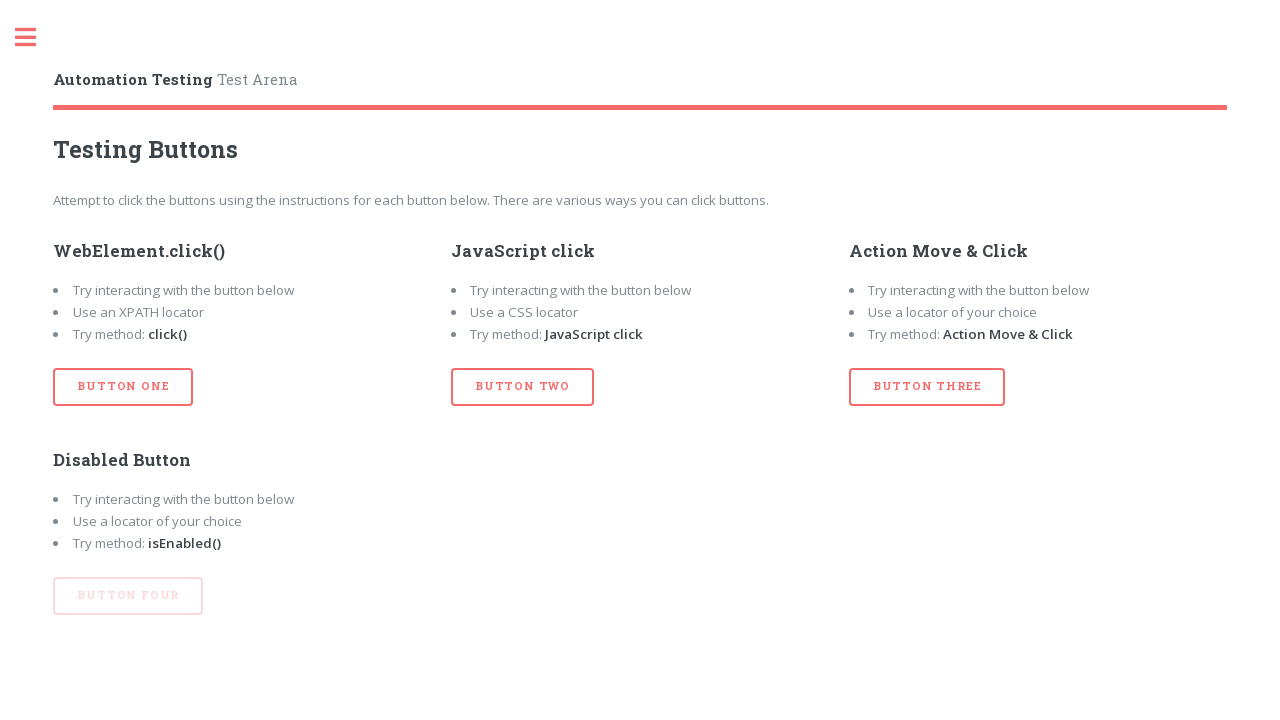

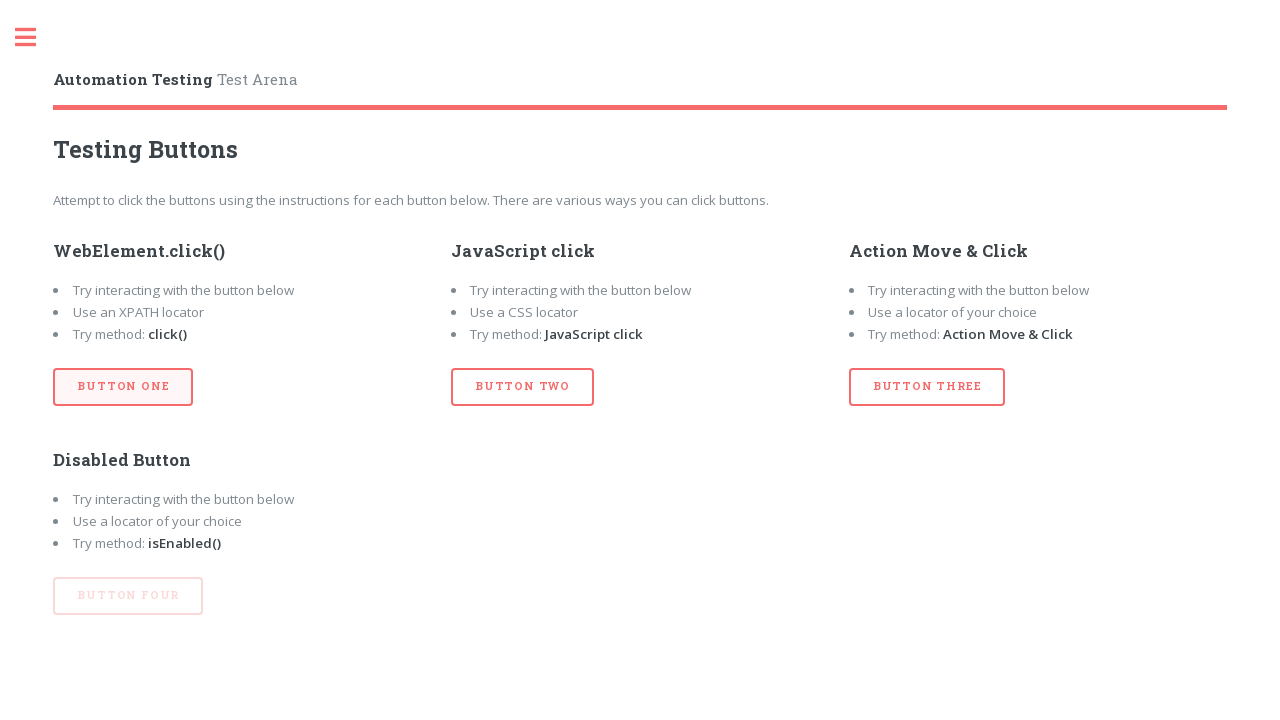